Navigates to the Trello homepage and verifies the page loads successfully

Starting URL: https://trello.com/

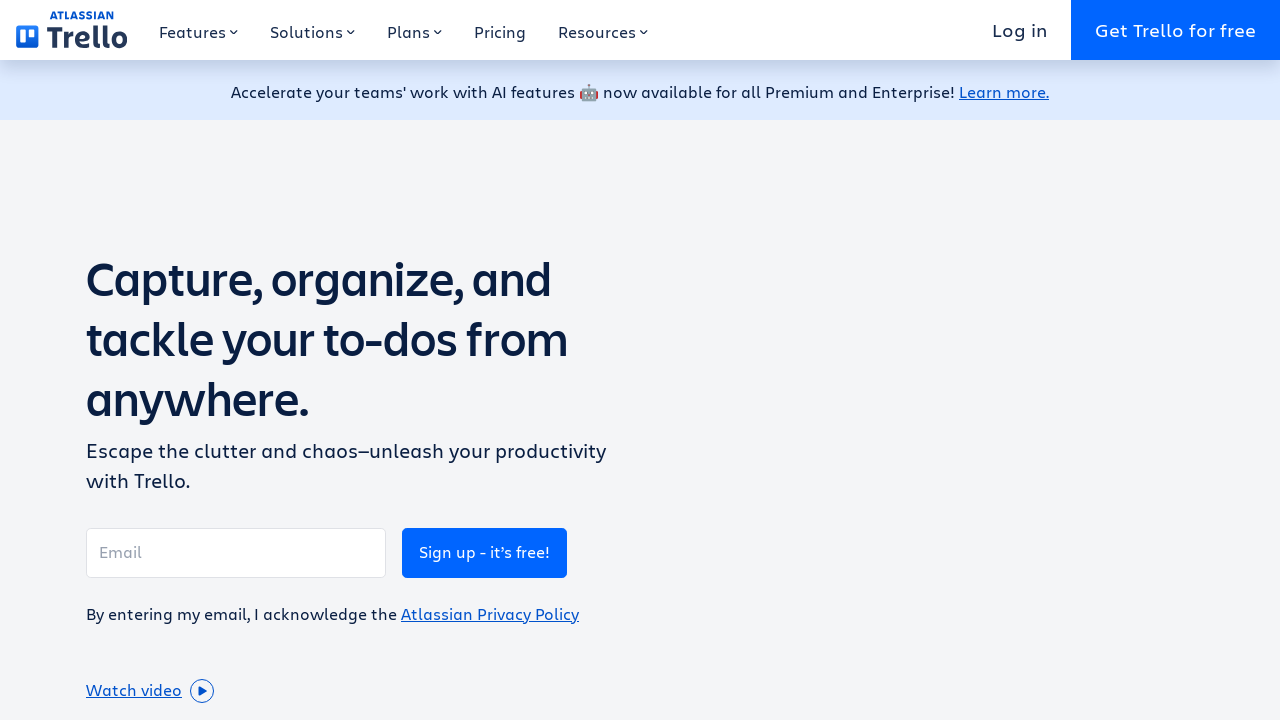

Navigated to Trello homepage
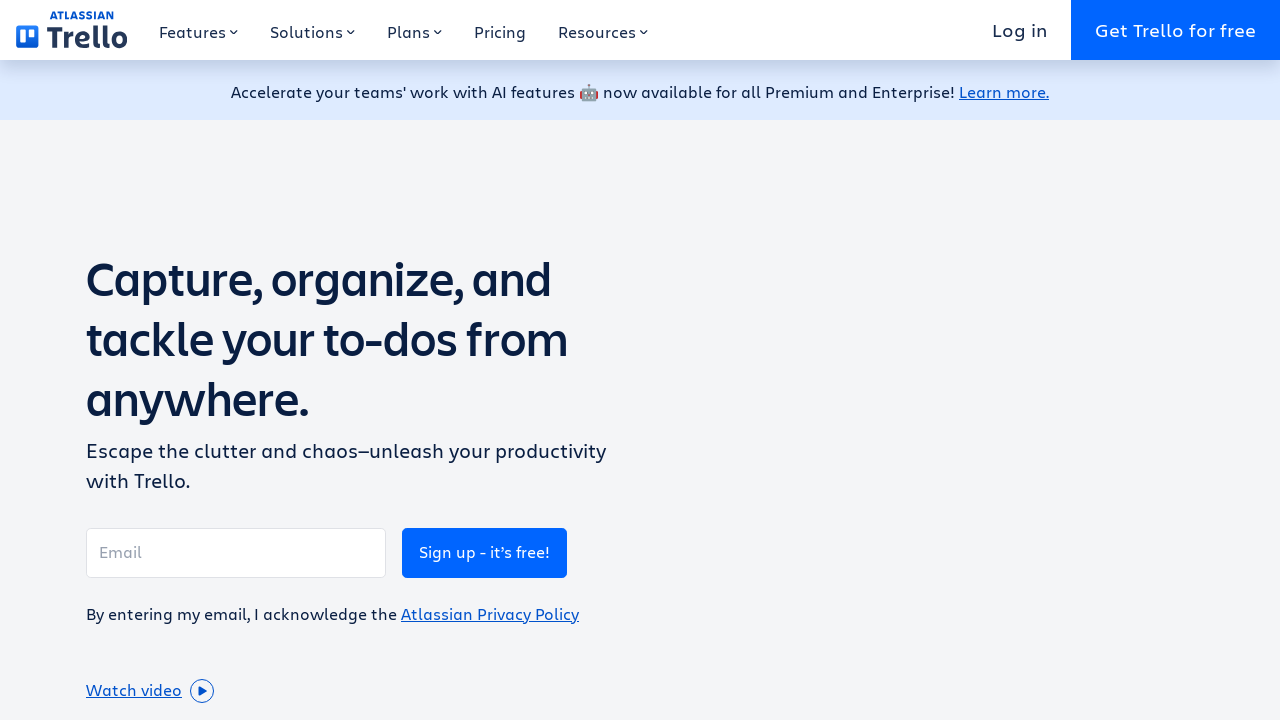

Trello homepage loaded (domcontentloaded state reached)
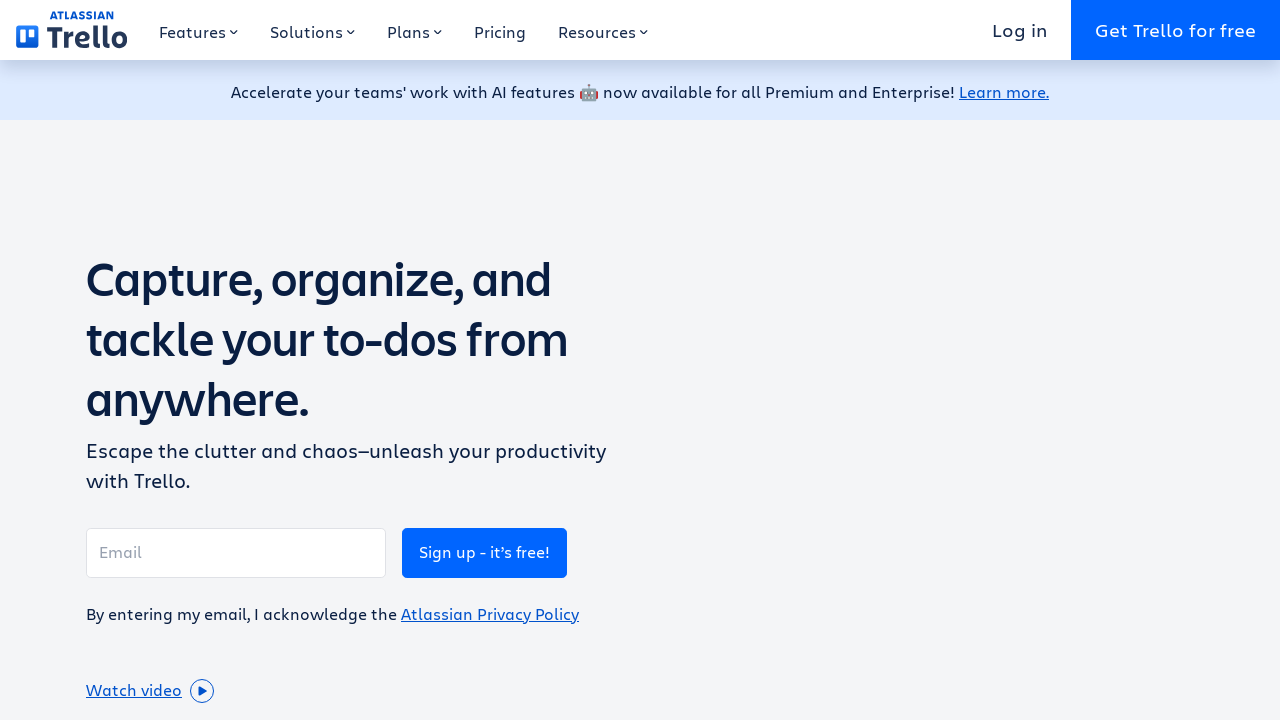

Verified that page URL is https://trello.com/
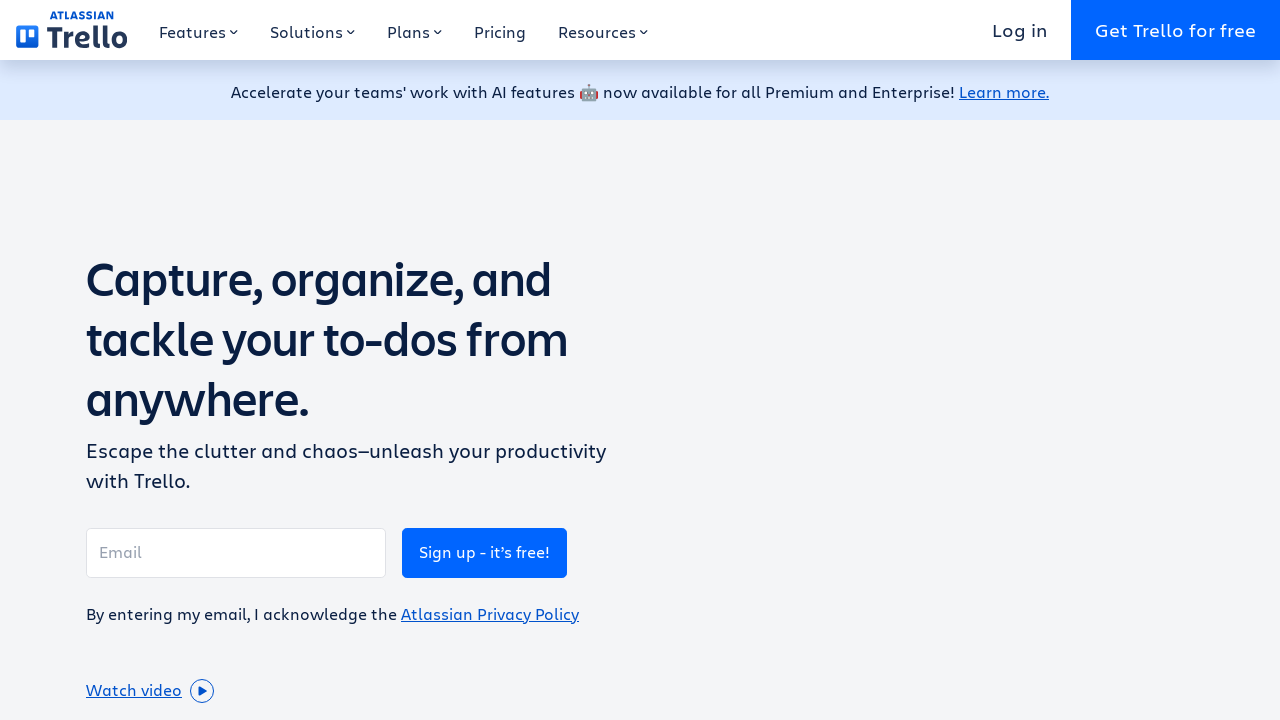

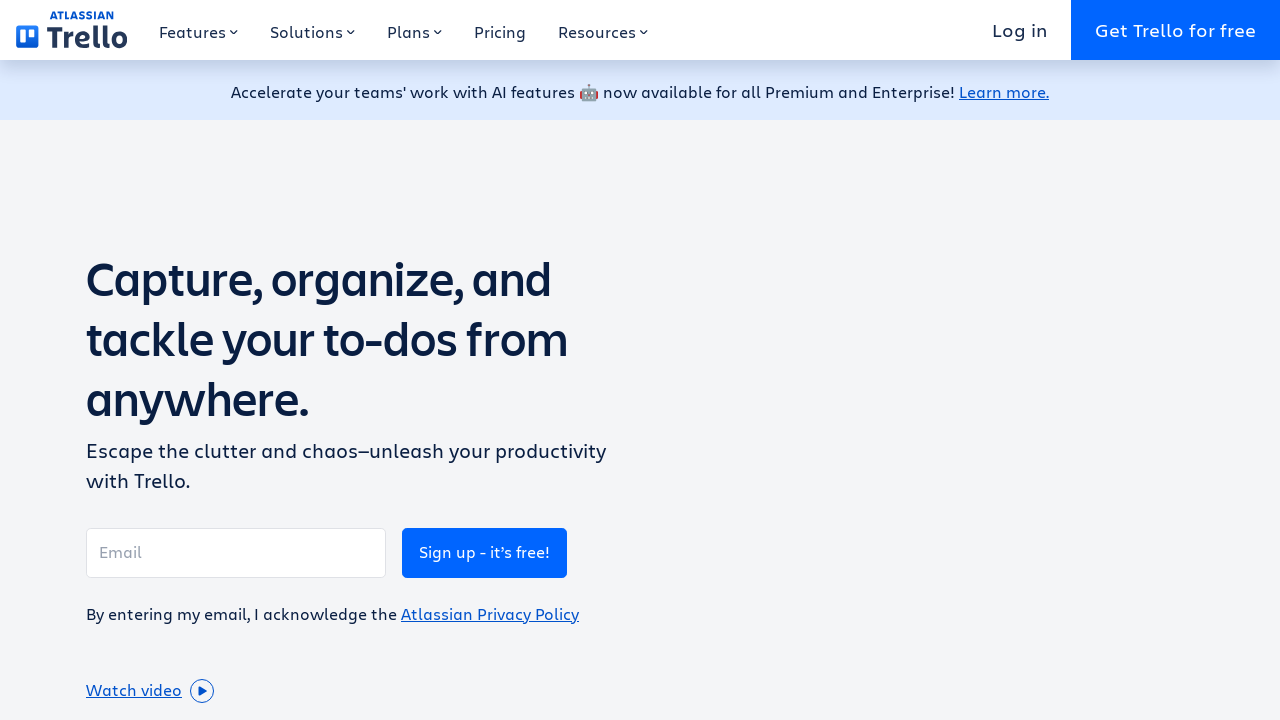